Tests window handling by clicking a link that opens a new window, switching between windows, and verifying content in both windows

Starting URL: https://the-internet.herokuapp.com/windows

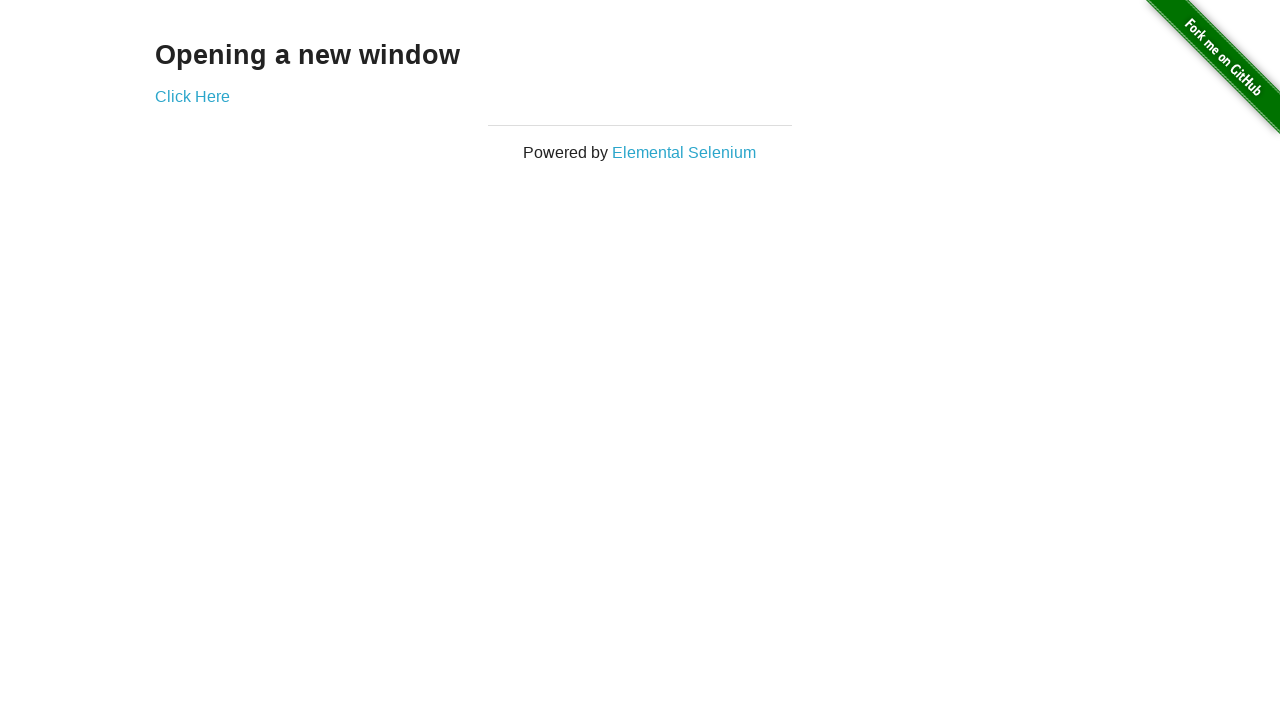

Clicked 'Click Here' link to open new window at (192, 96) on text=Click Here
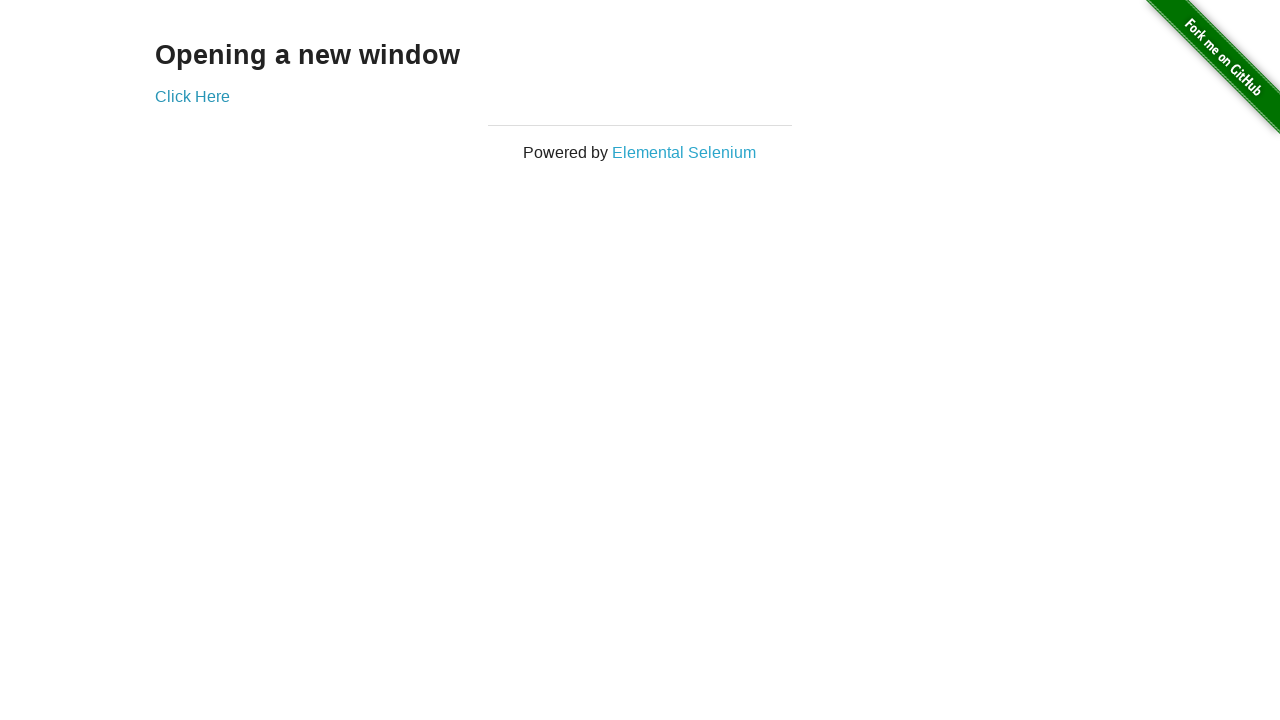

New window opened and captured
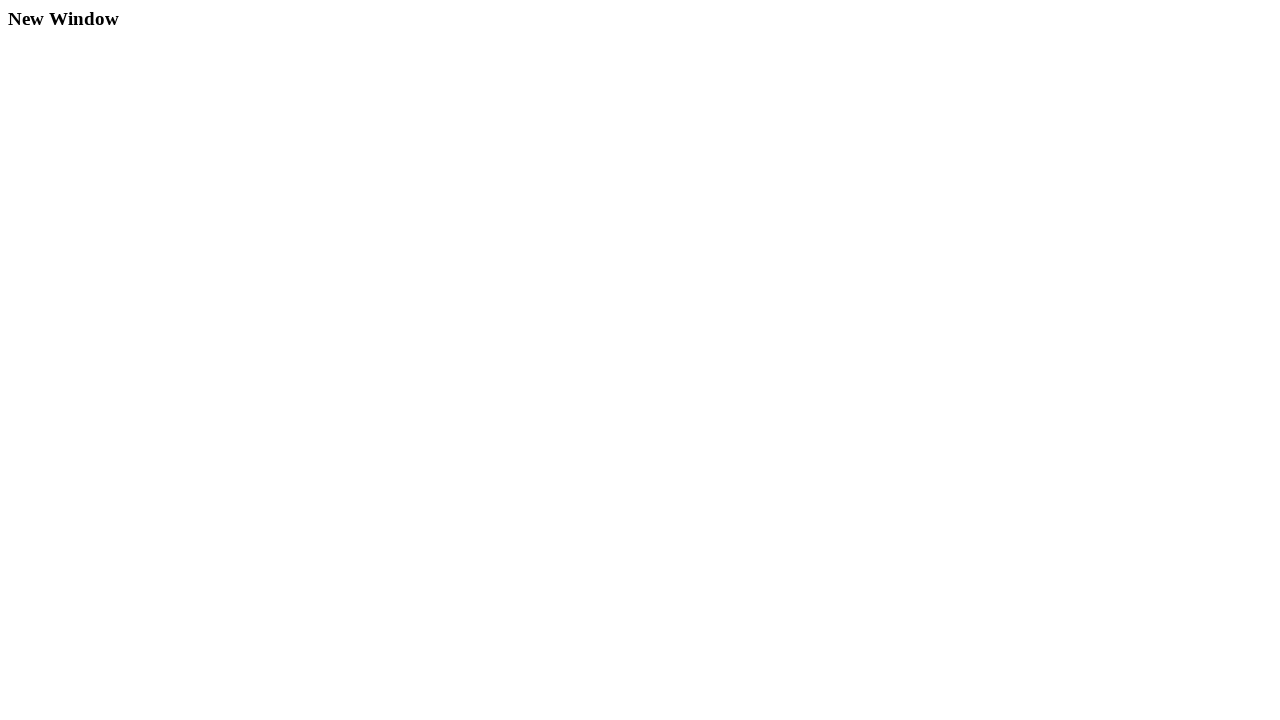

Retrieved text from new window: 'New Window'
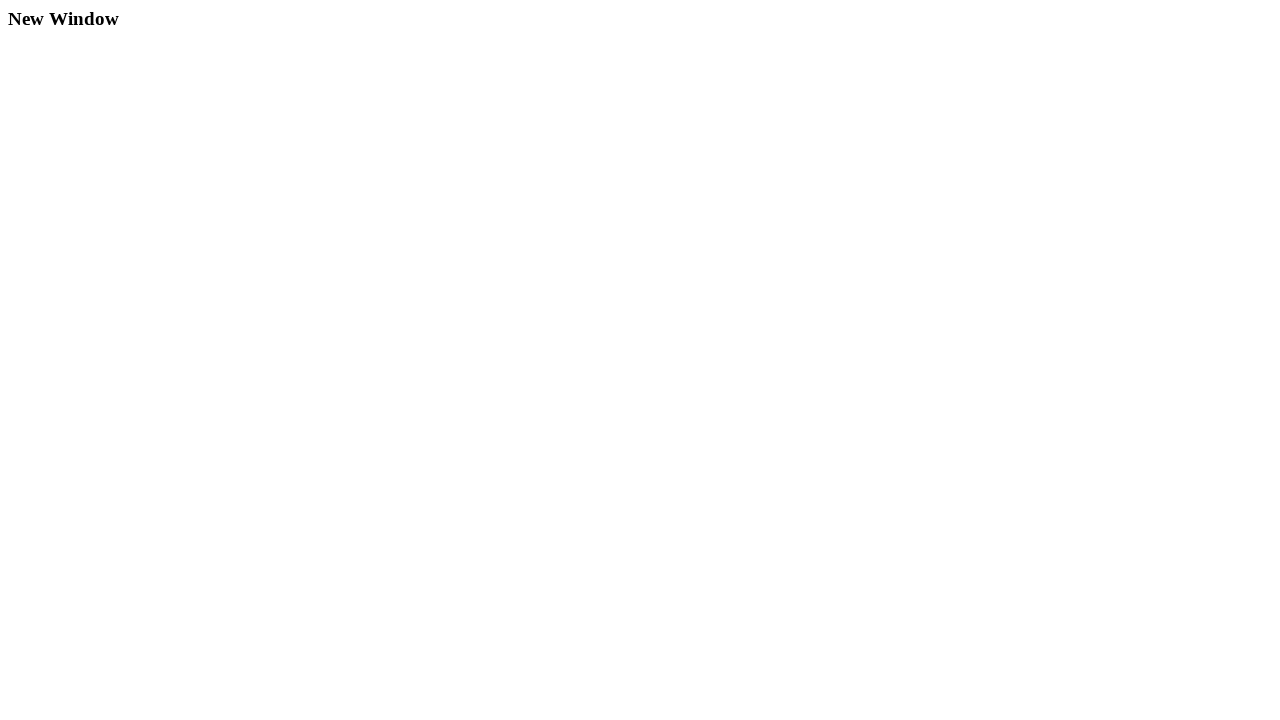

Closed the new window
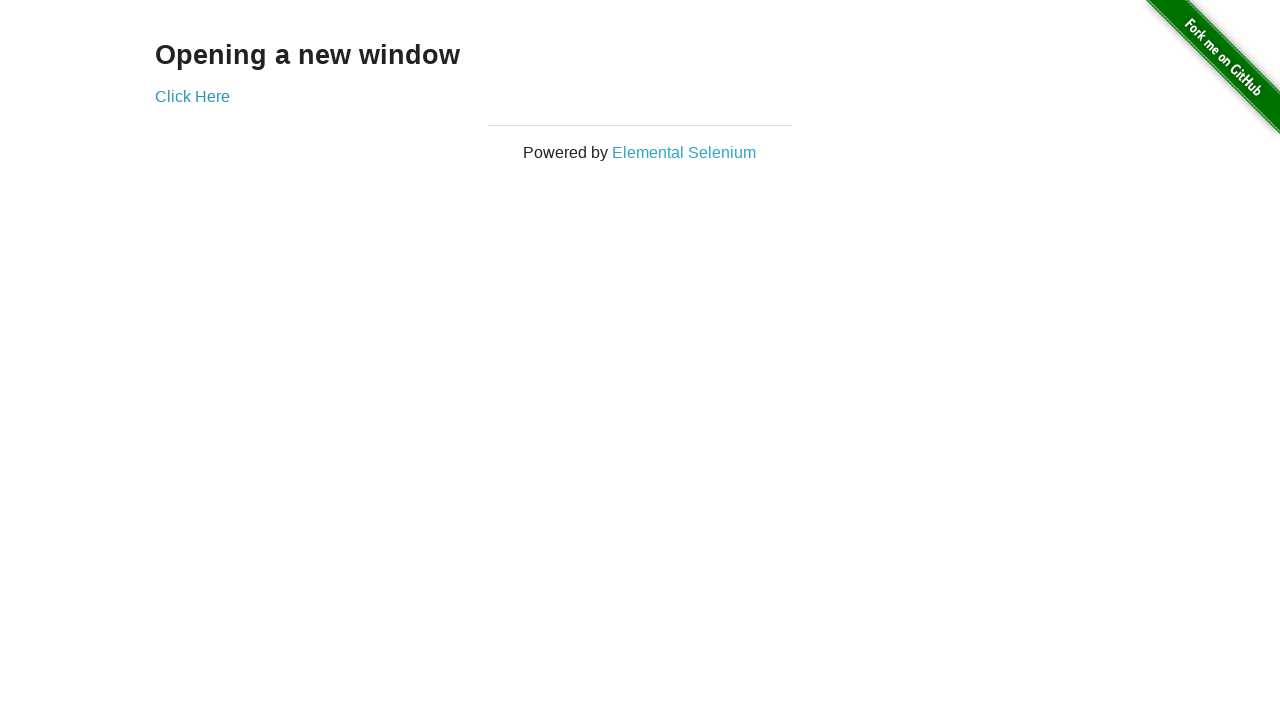

Verified original window contains 'Opening a new window' text
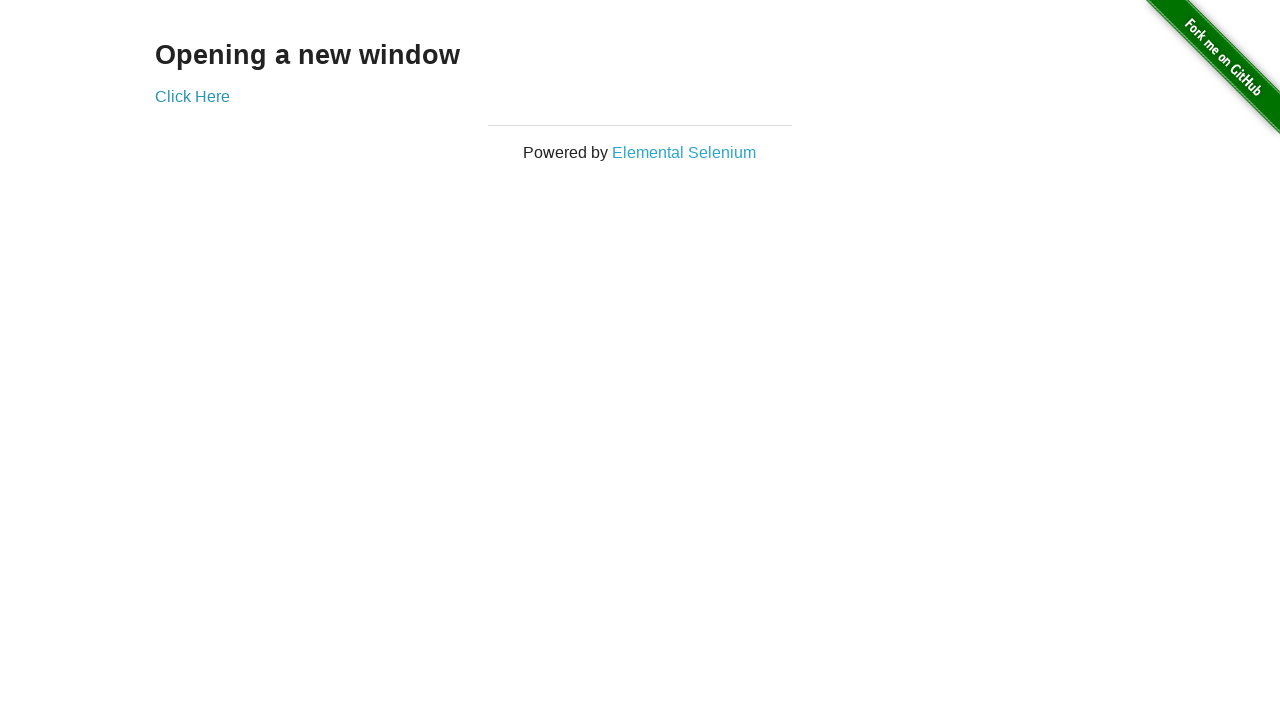

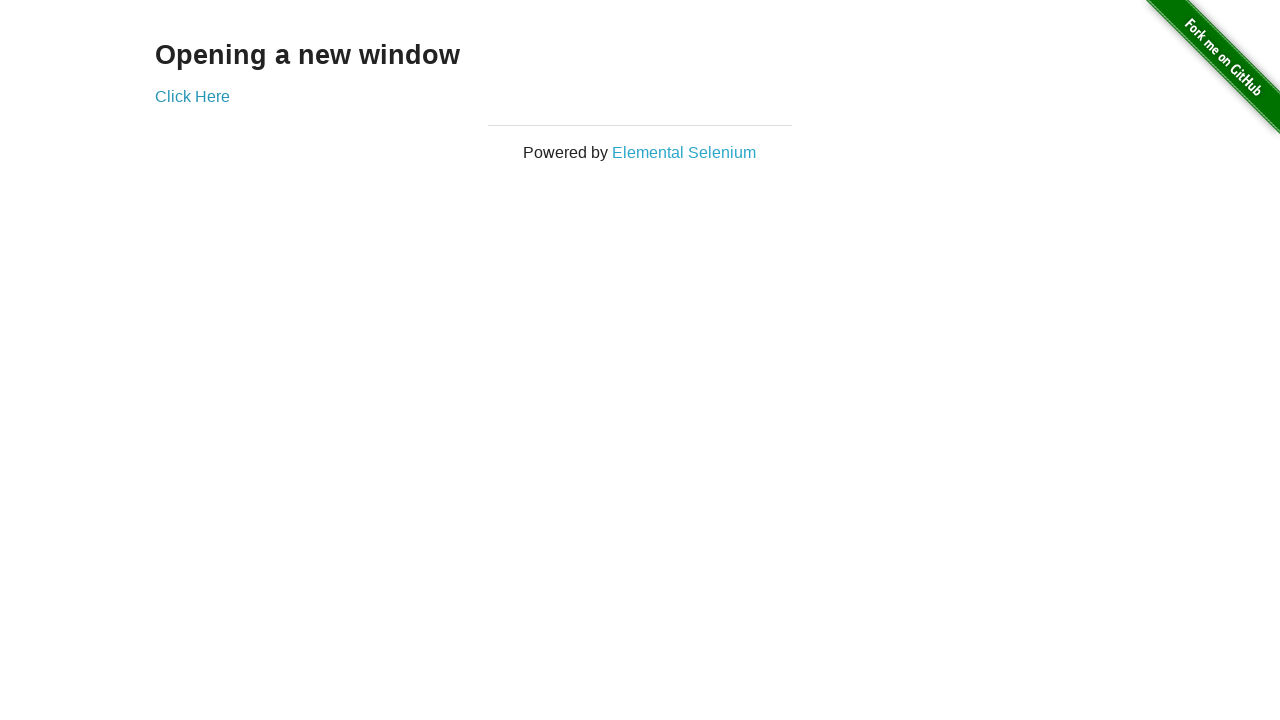